Tests SpiceJet flight booking by selecting round trip, entering departure and arrival cities, and selecting travel dates from the calendar

Starting URL: https://www.spicejet.com/

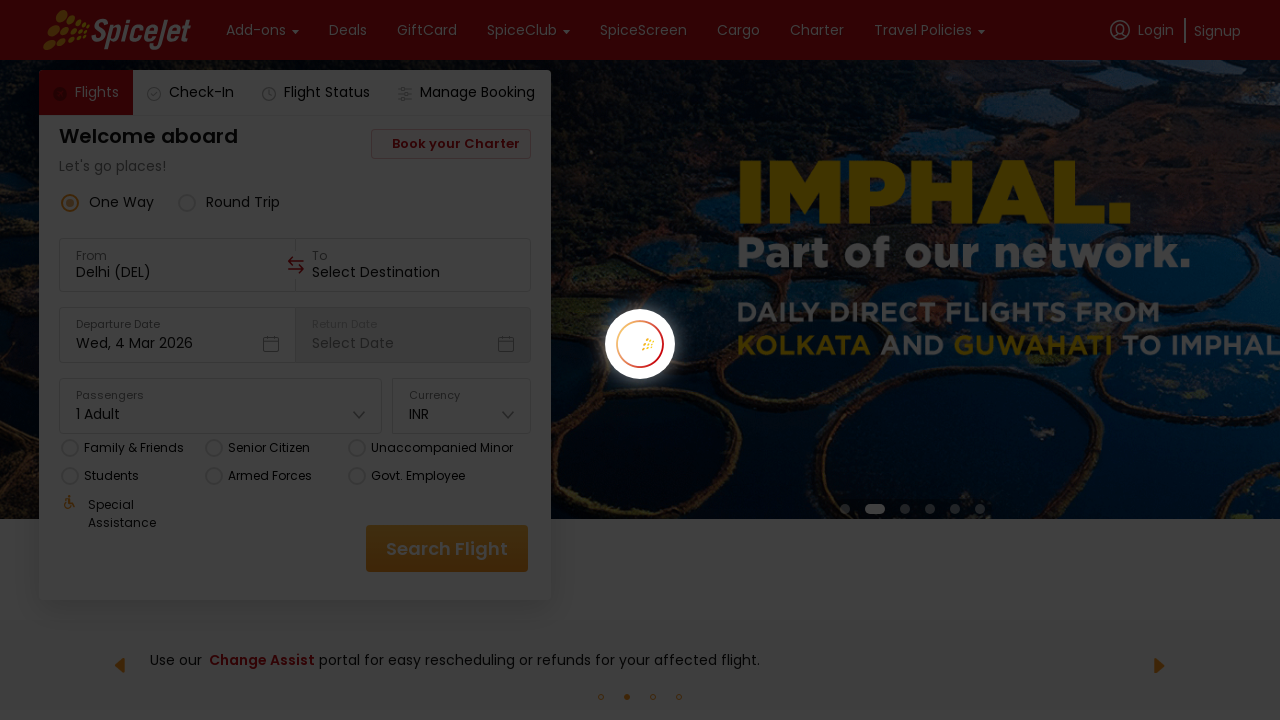

Clicked round trip radio button at (187, 208) on //*[@id="main-container"]/div/div[1]/div[3]/div[2]/div[2]/div/div[2]/div[2]/div/
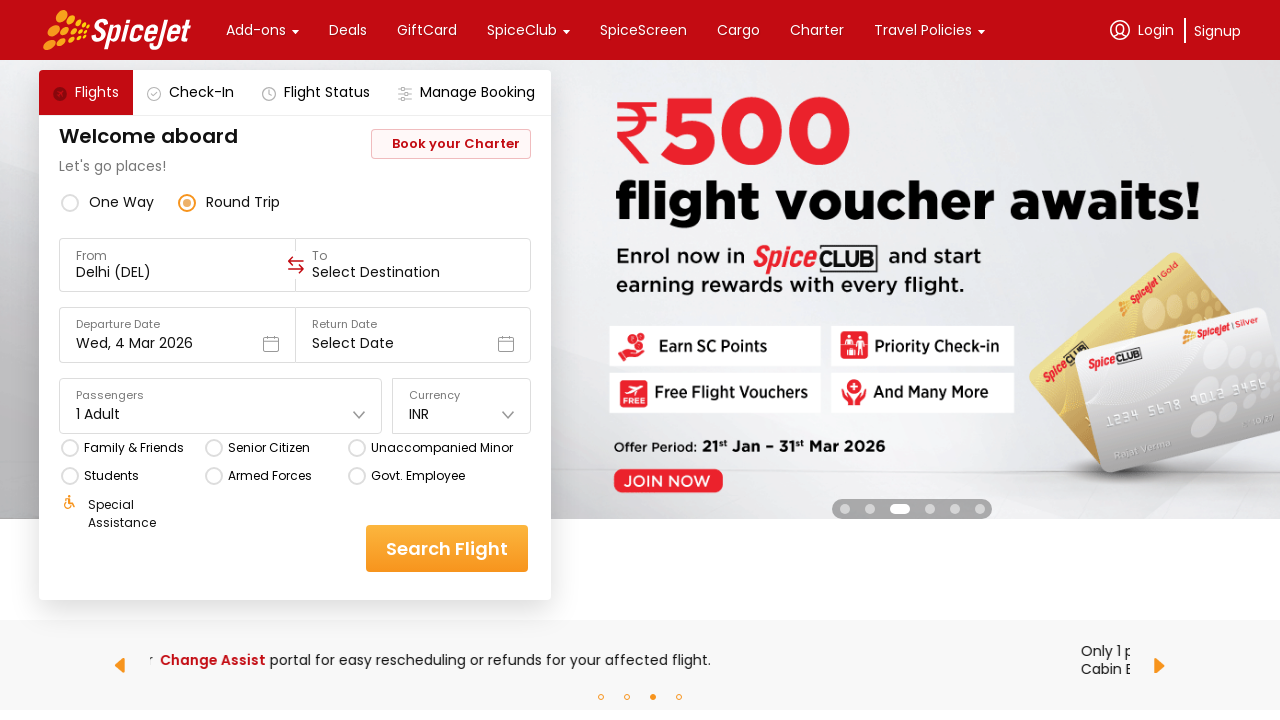

Entered departure city MAA (Chennai) on //*[@id="main-container"]/div/div[1]/div[3]/div[2]/div[3]/div/div[1]/div/div[2]/
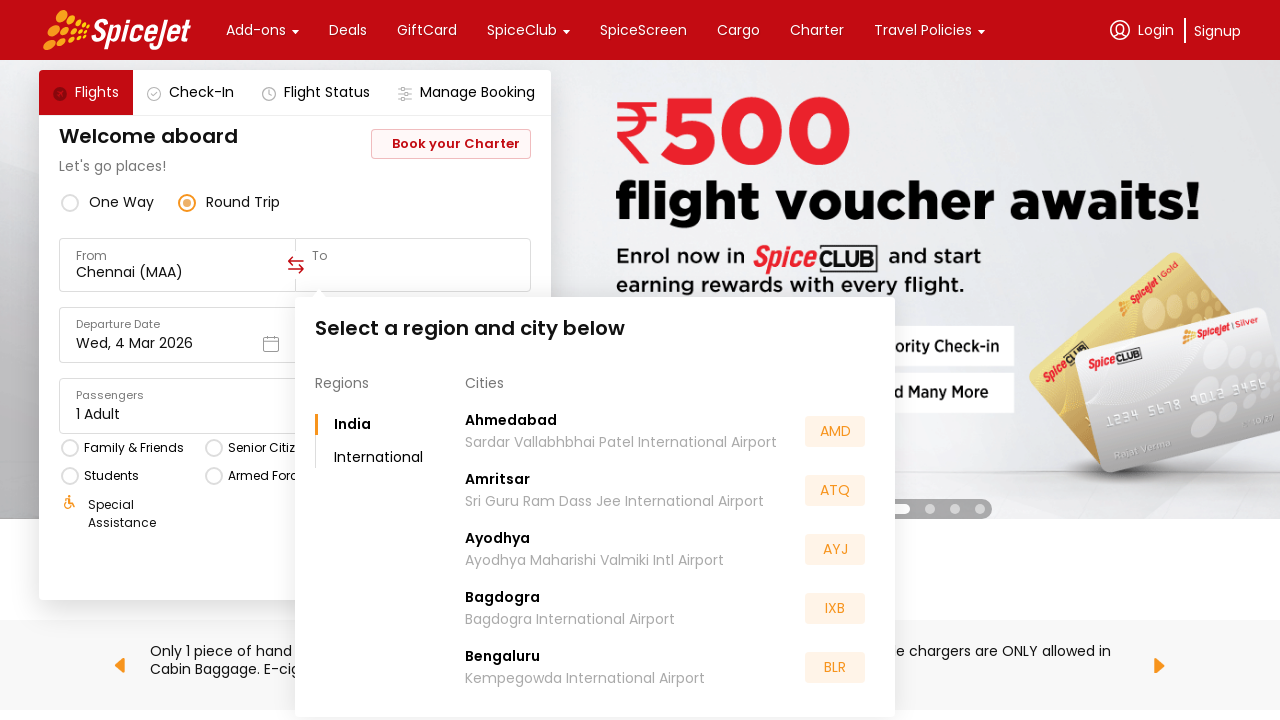

Entered arrival city AMD (Ahmedabad) on //*[@id="main-container"]/div/div[1]/div[3]/div[2]/div[3]/div/div[3]/div[1]/div[
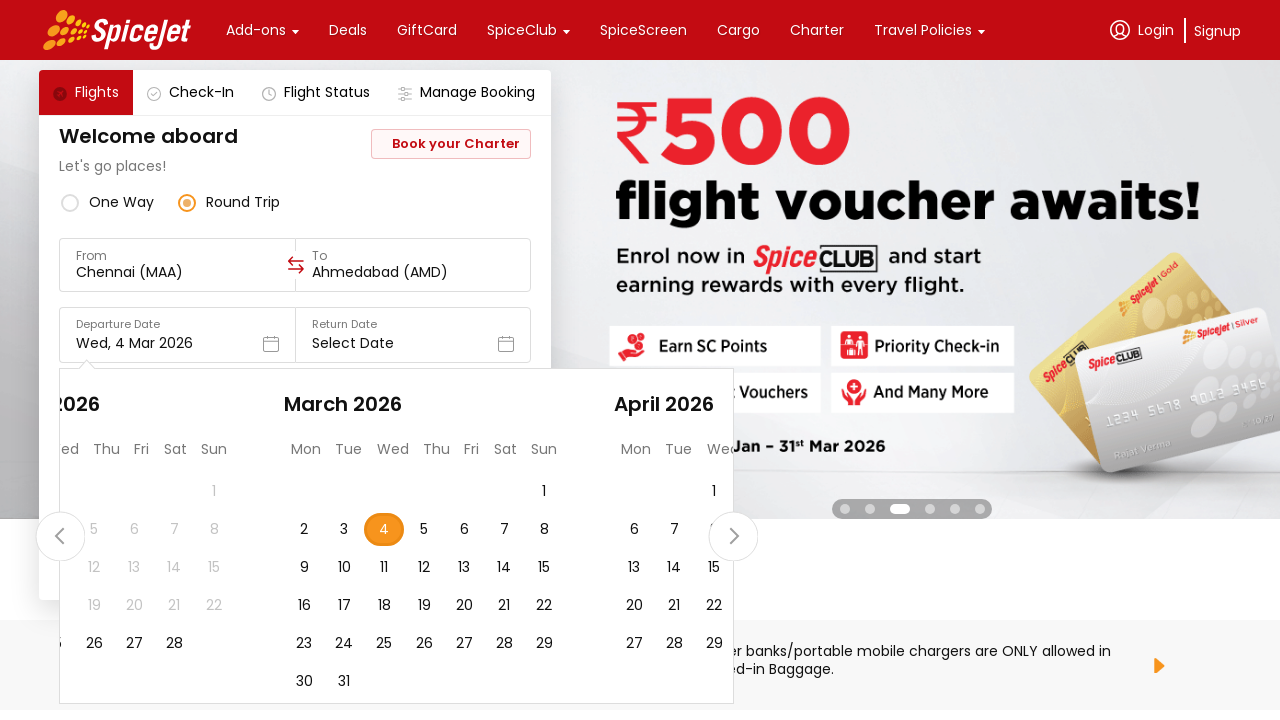

Selected departure date from calendar at (265, 568) on //*[@id="main-container"]/div/div[1]/div[3]/div[2]/div[4]/div/div[2]/div[2]/div[
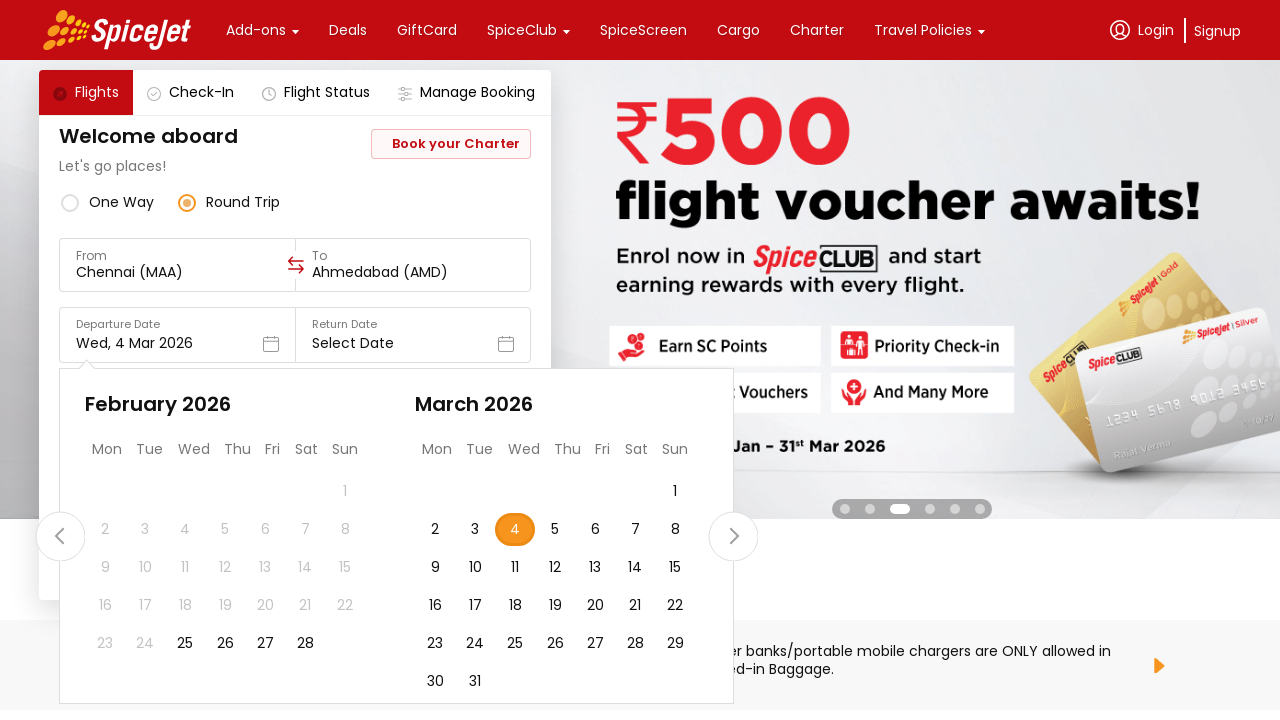

Selected return date from calendar at (555, 606) on //*[@id="main-container"]/div/div[1]/div[3]/div[2]/div[4]/div/div[2]/div[2]/div[
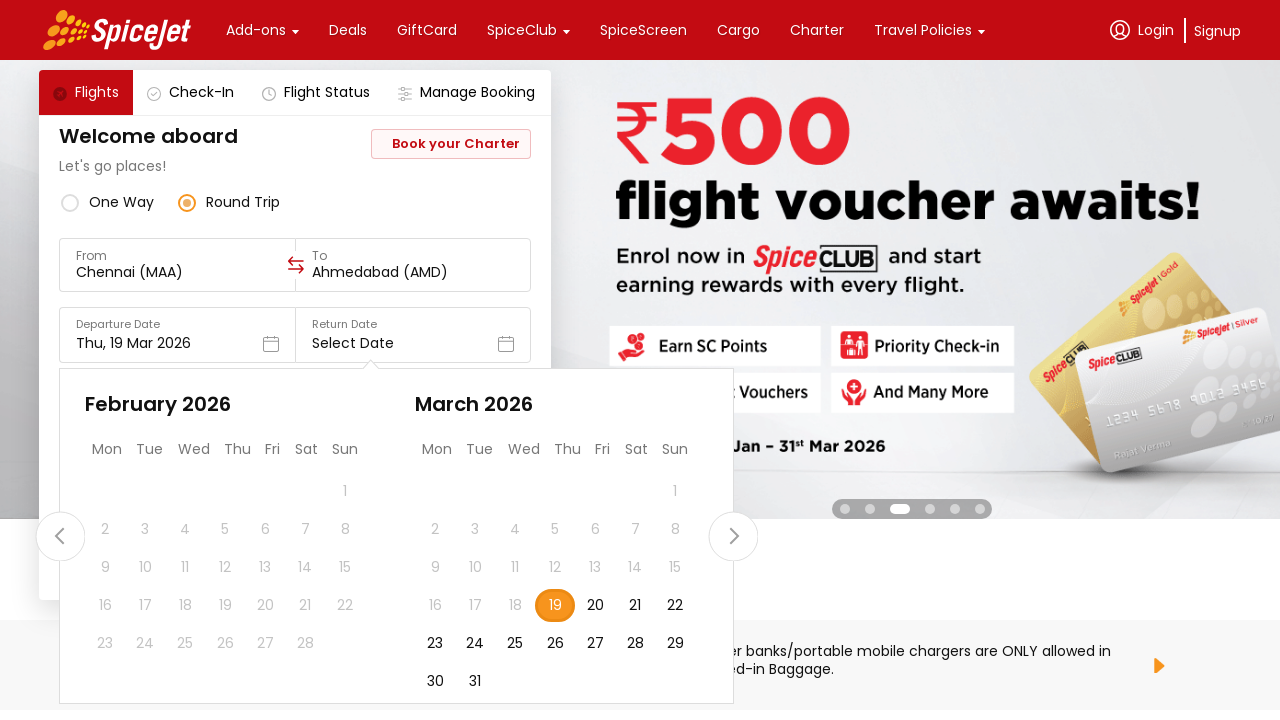

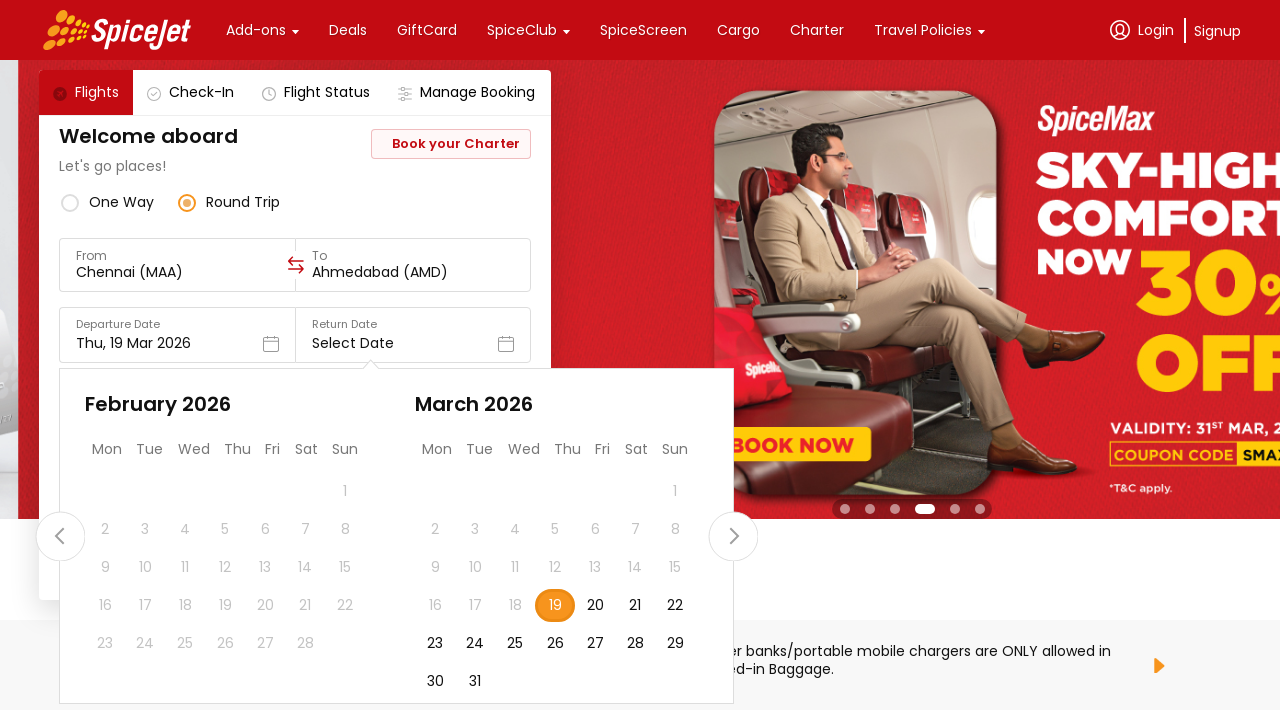